Tests a page with loading images by waiting for a specific image element to be present and verifying its source attribute

Starting URL: https://bonigarcia.dev/selenium-webdriver-java/loading-images.html

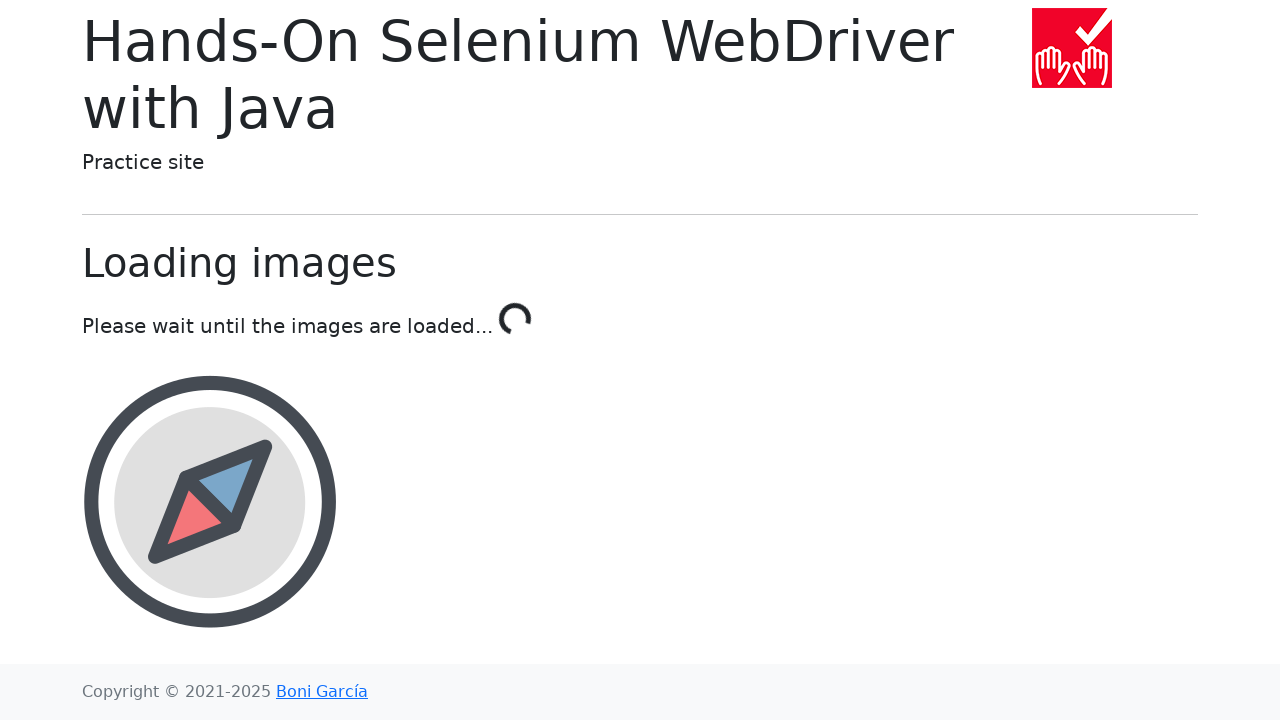

Waited for award image element to be present on the page
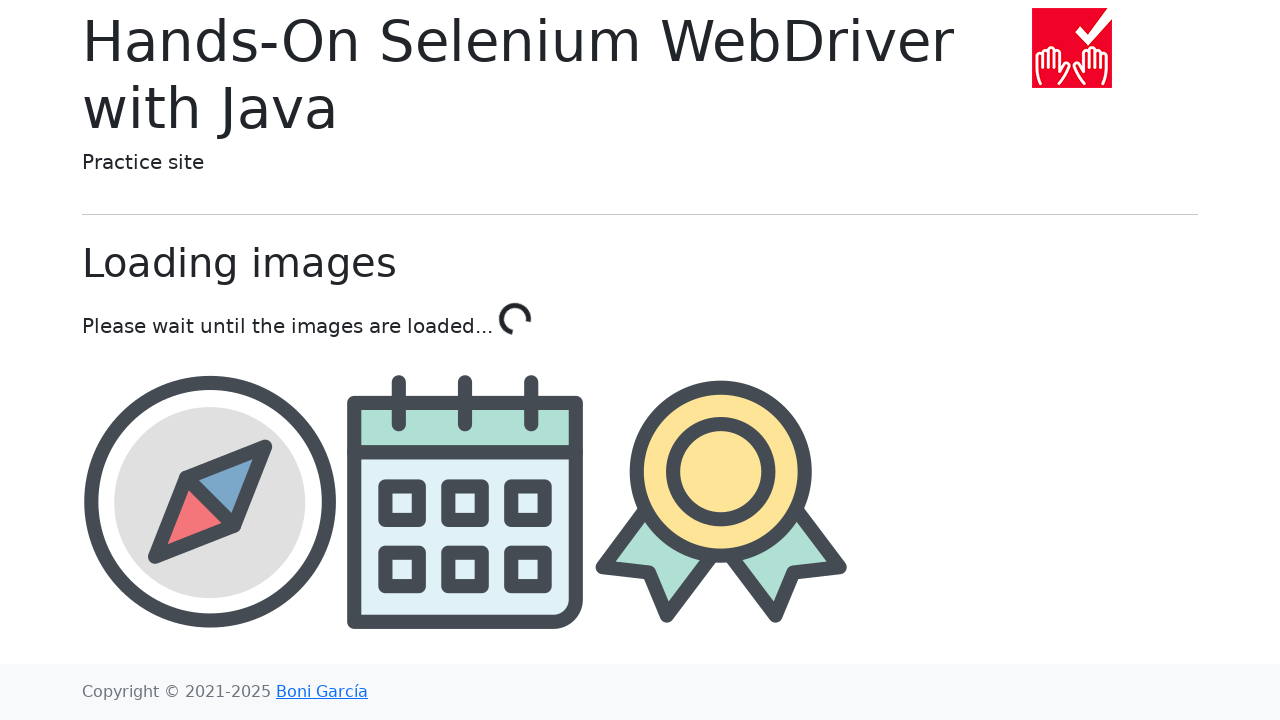

Retrieved src attribute from award image: img/award.png
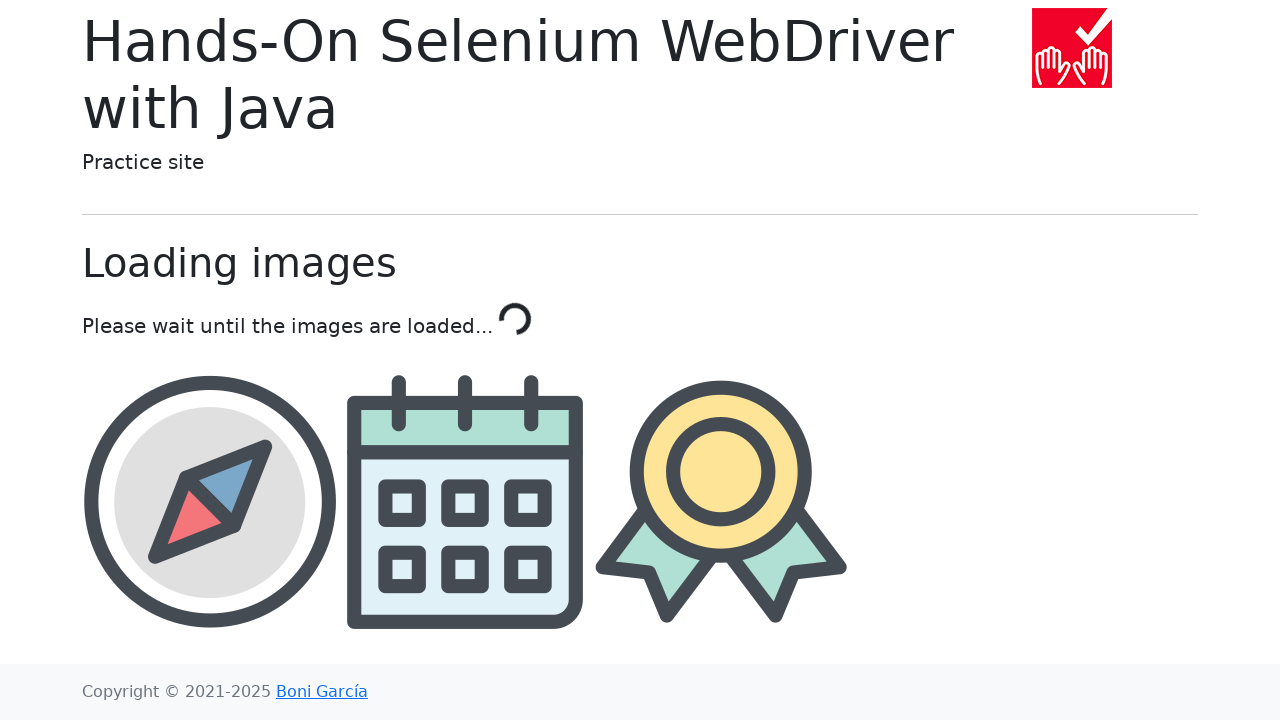

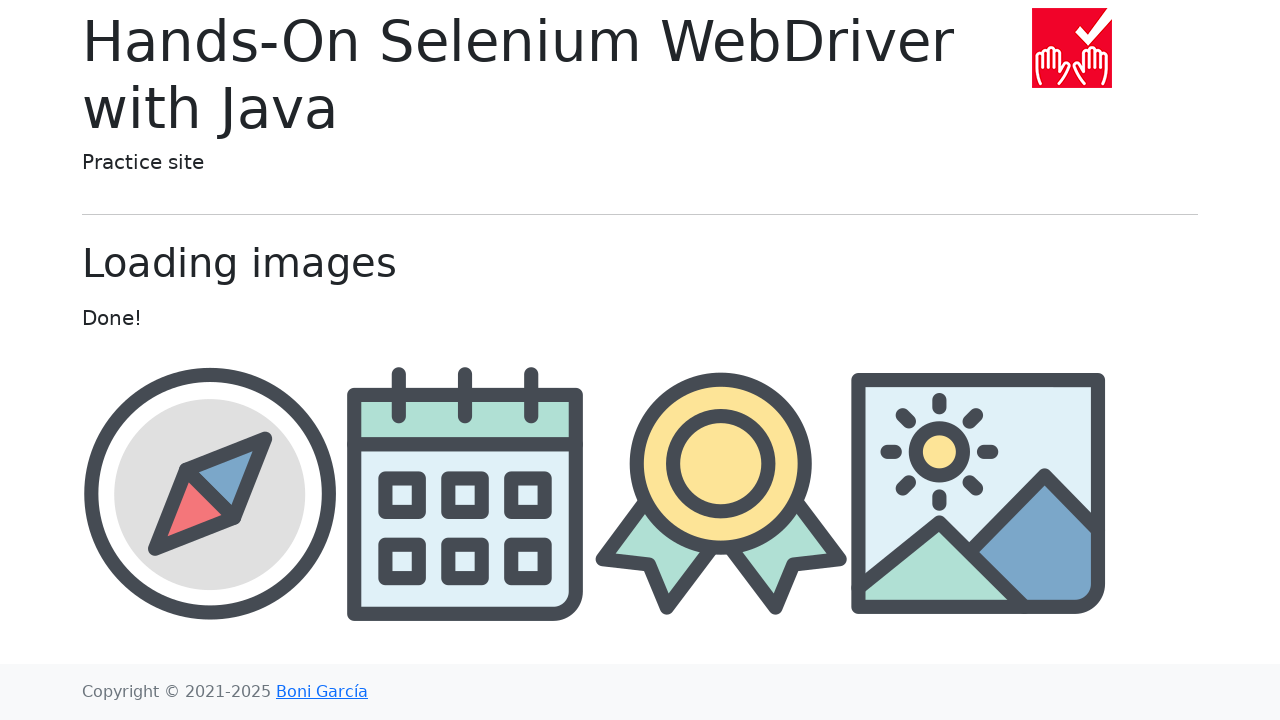